Tests hover functionality by hovering over an avatar and verifying that additional user information (caption) becomes visible

Starting URL: http://the-internet.herokuapp.com/hovers

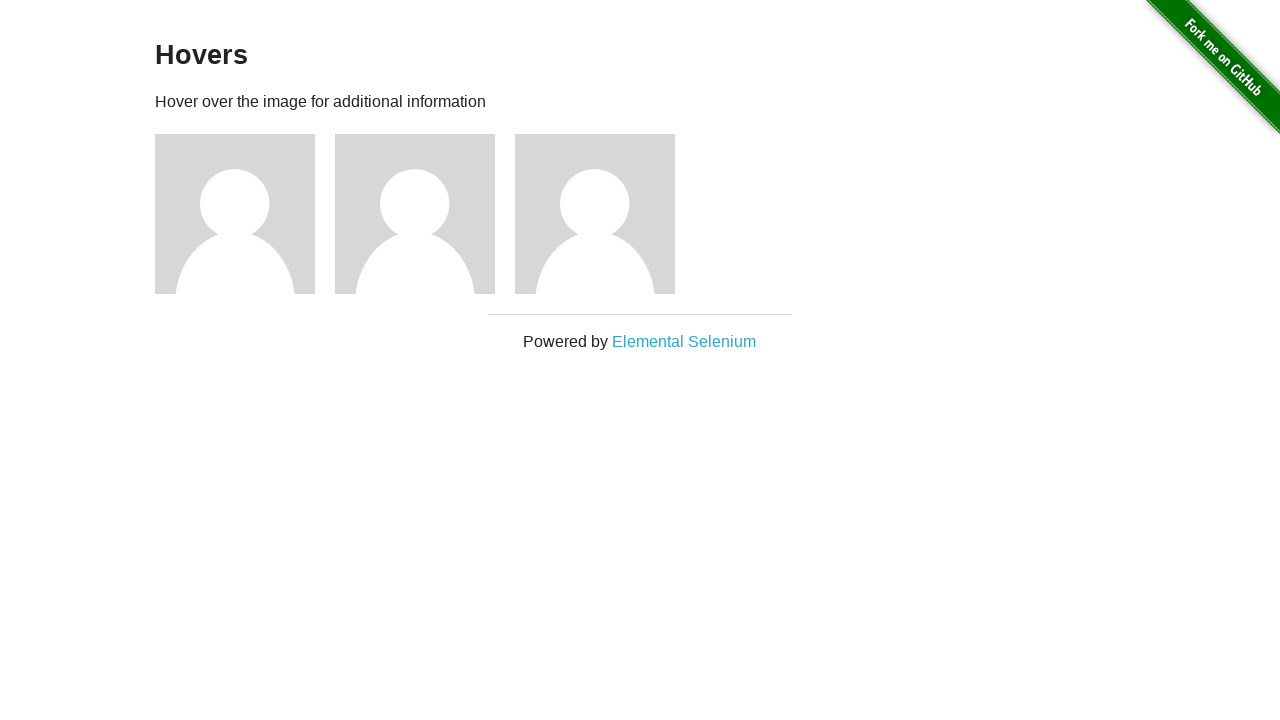

Hovered over the first avatar at (245, 214) on .figure >> nth=0
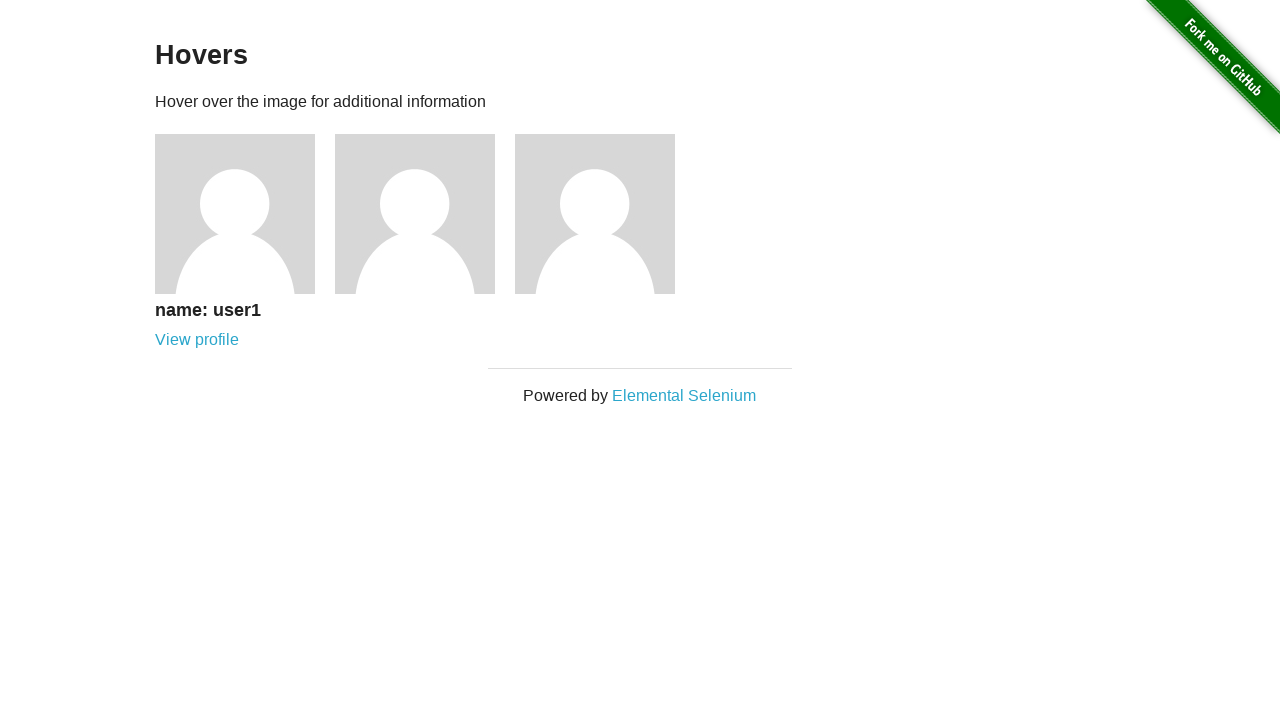

Caption became visible after hovering
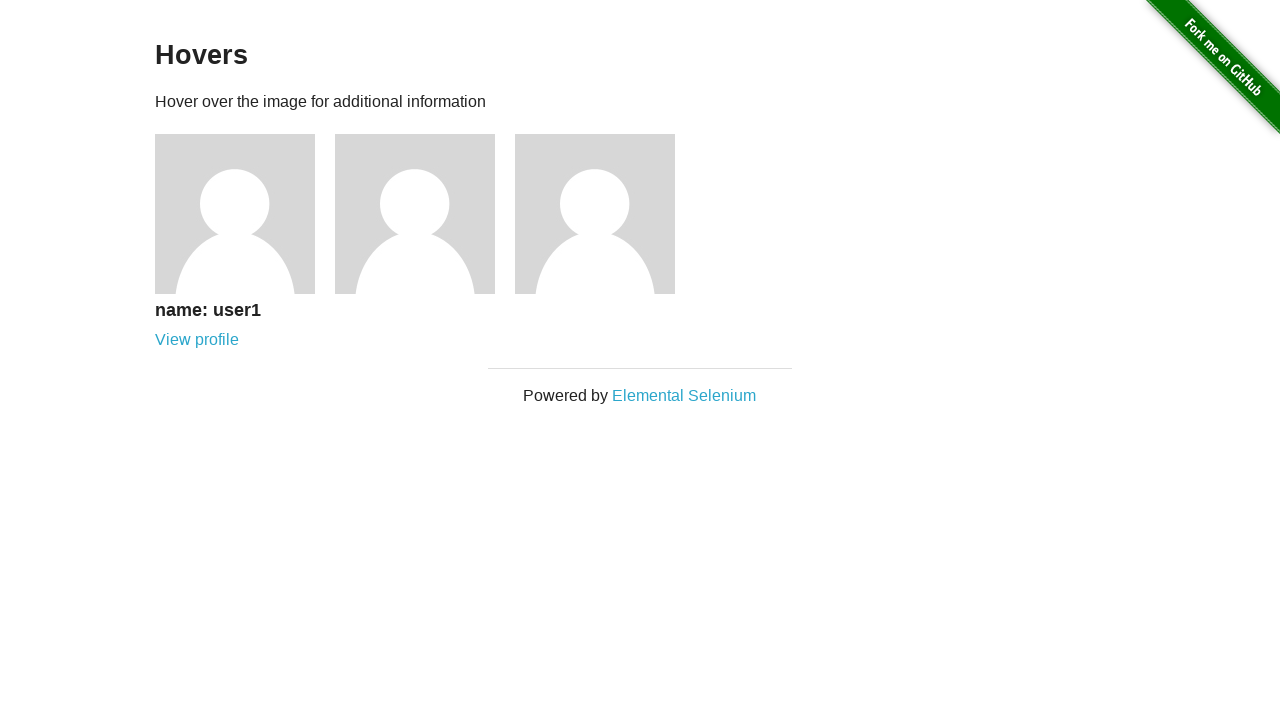

Verified that the caption is visible
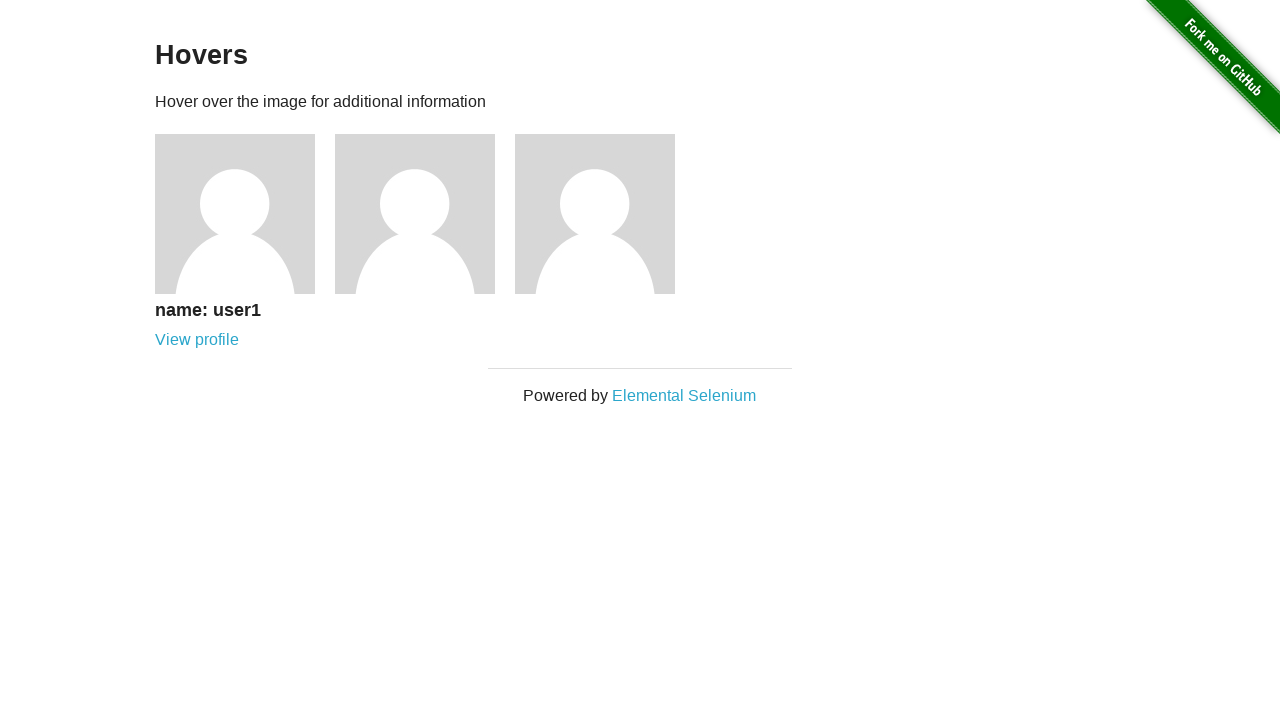

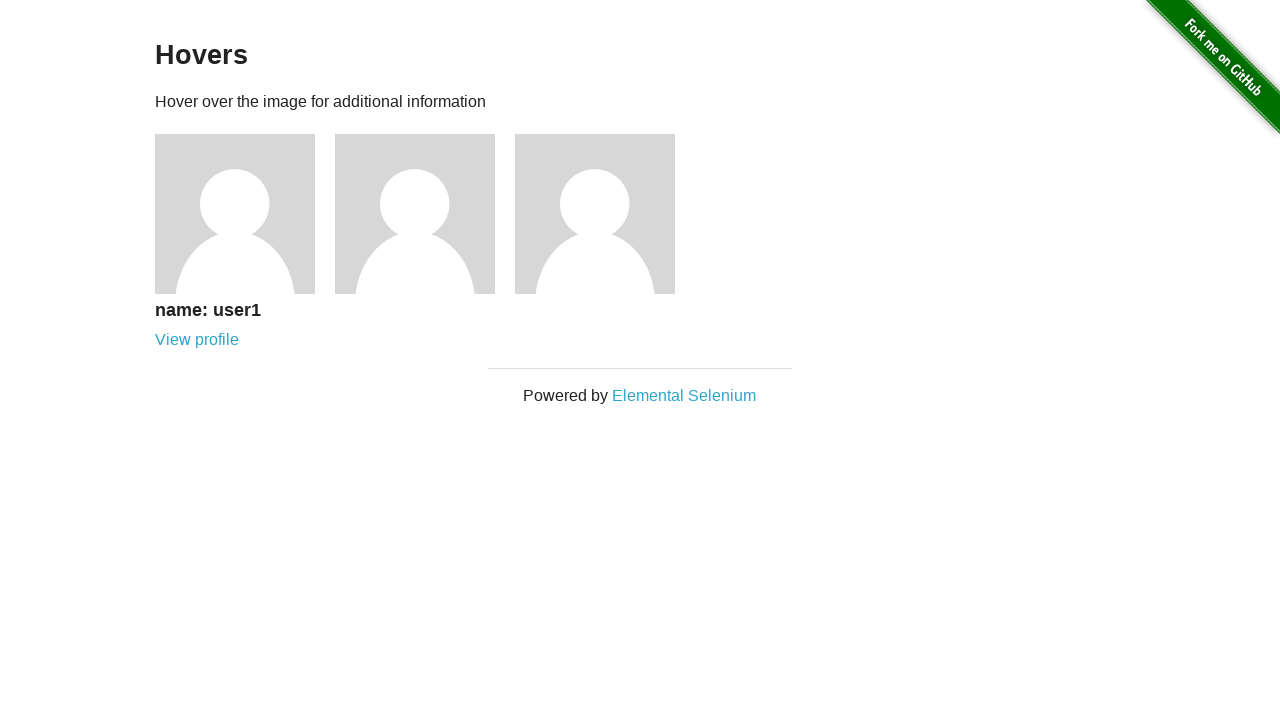